Tests browser navigation by going to GitHub homepage, then to a releases page, then using back, forward, and refresh navigation controls.

Starting URL: https://www.github.com

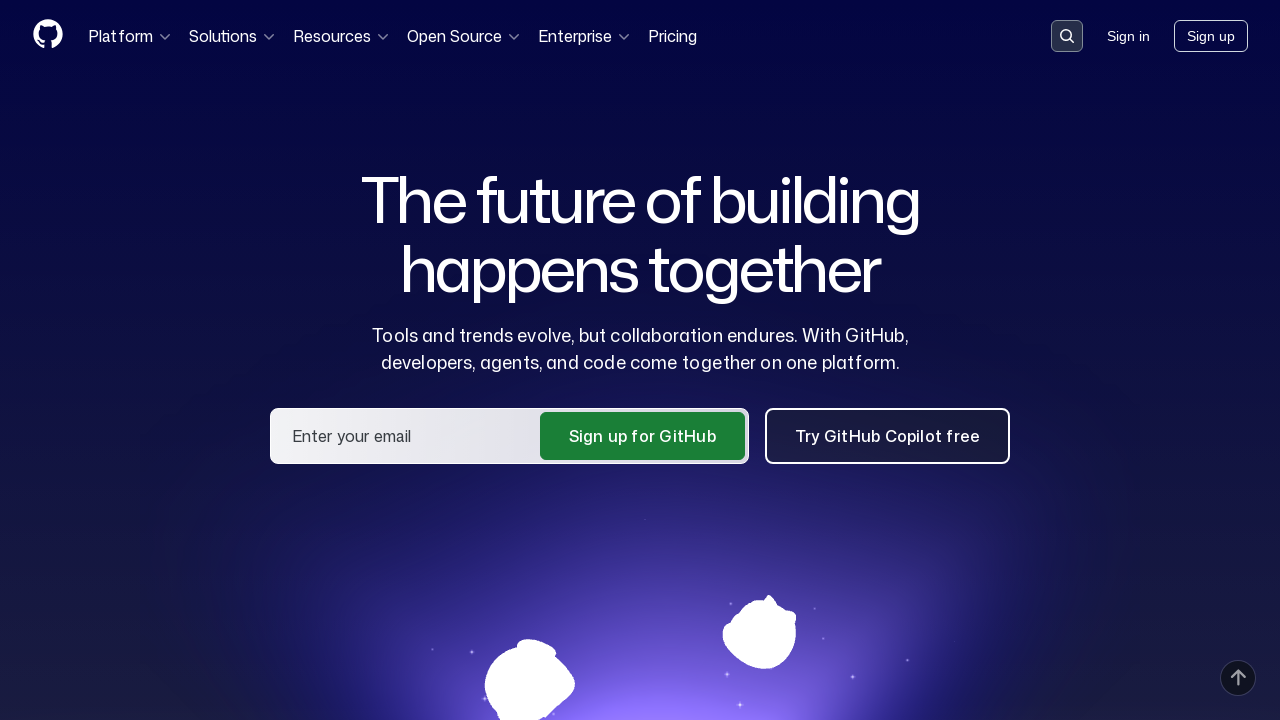

GitHub homepage loaded
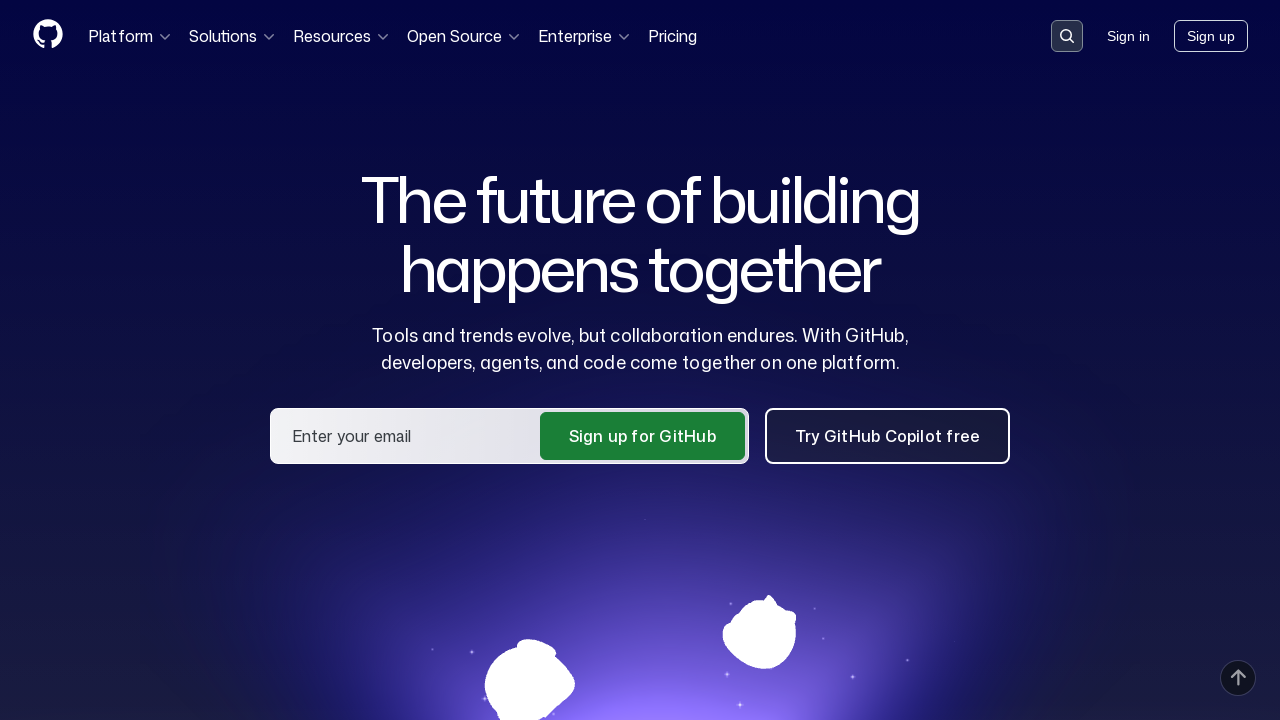

Navigated to operachromiumdriver releases page
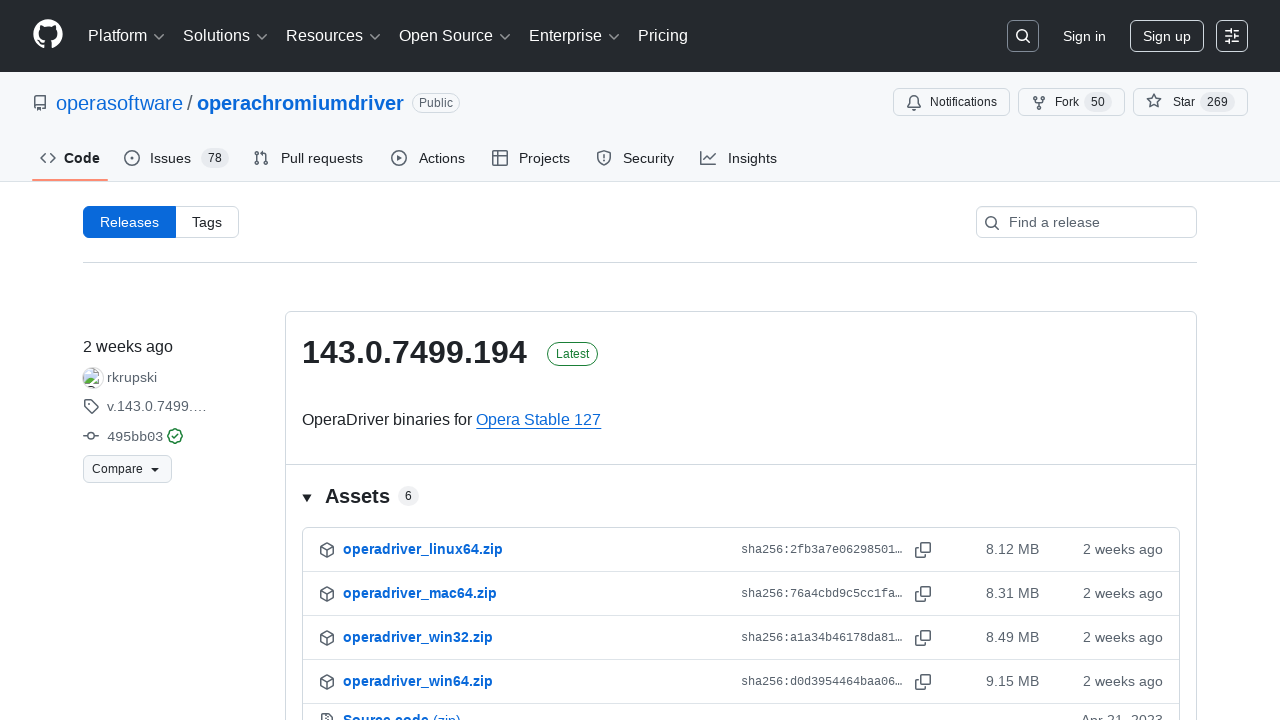

Releases page loaded
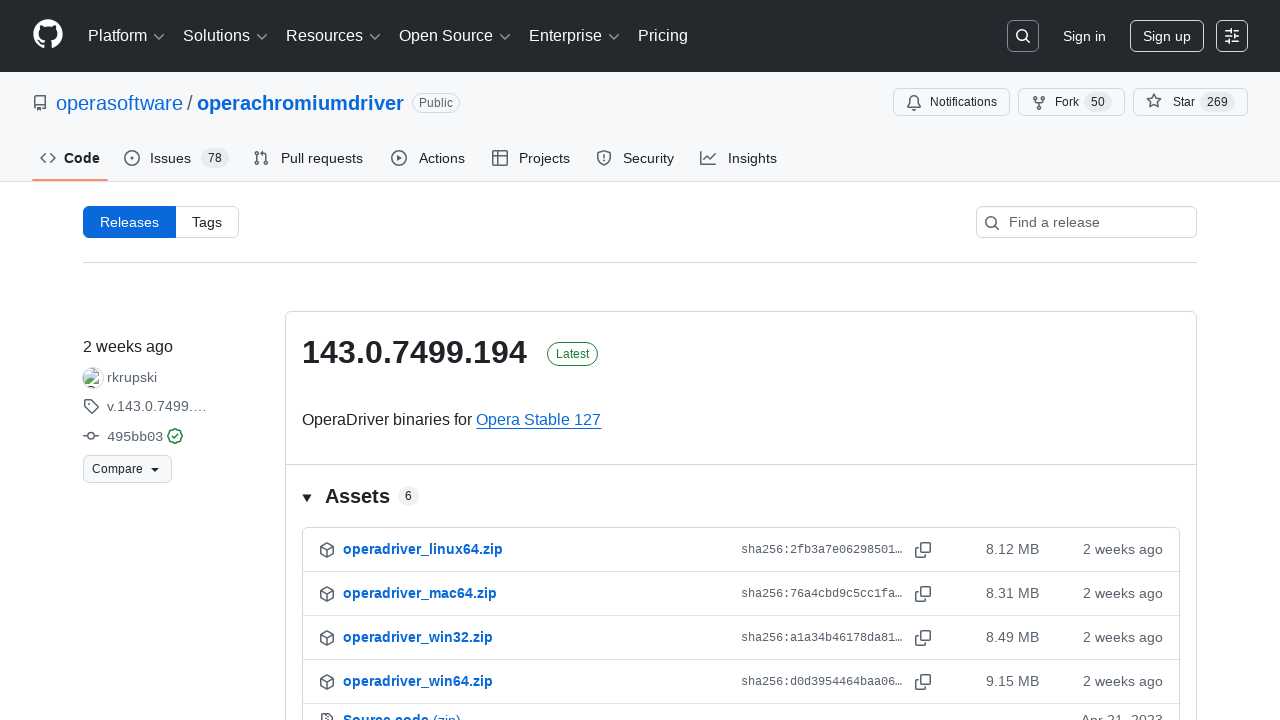

Navigated back to previous page using back button
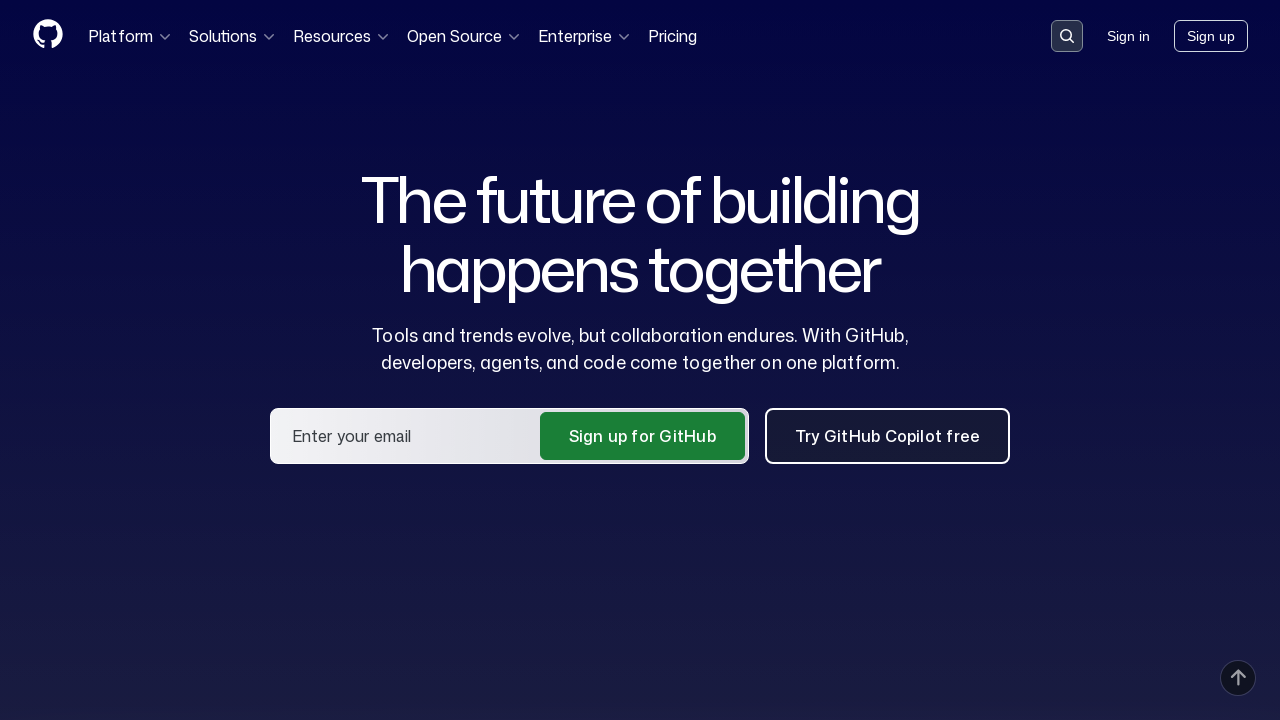

Previous page loaded after back navigation
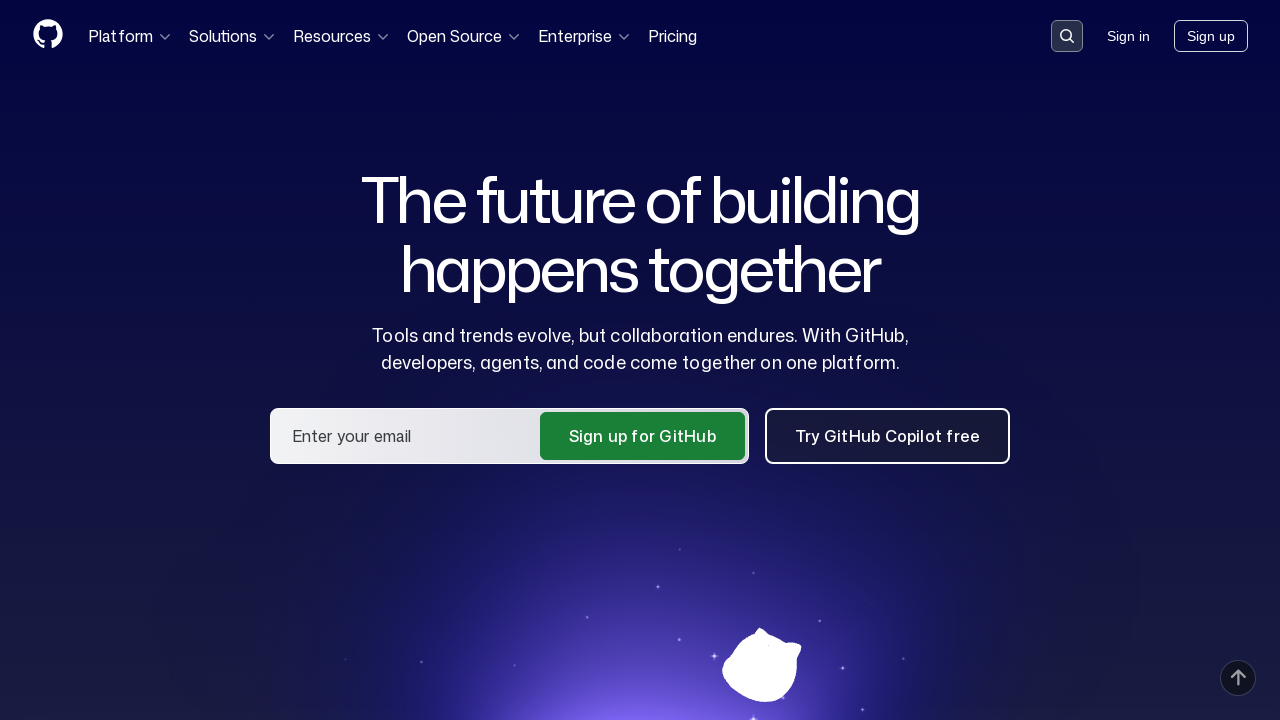

Navigated forward using forward button
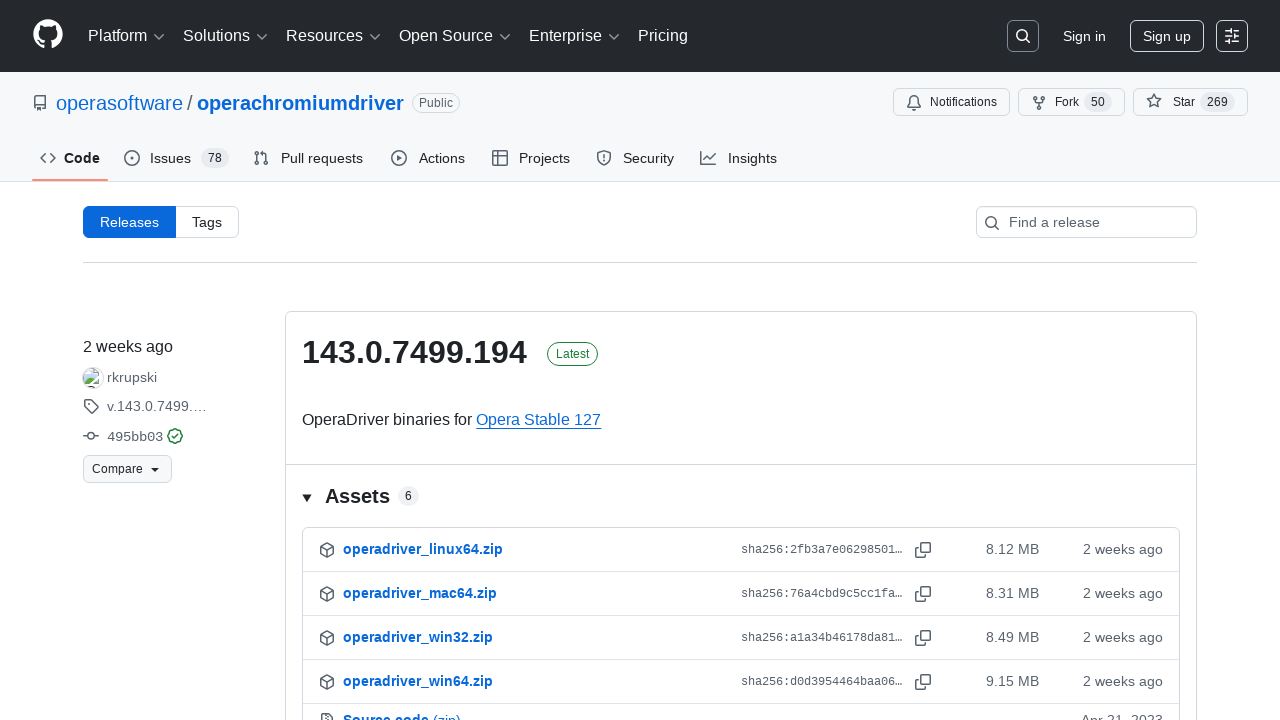

Forward page loaded after forward navigation
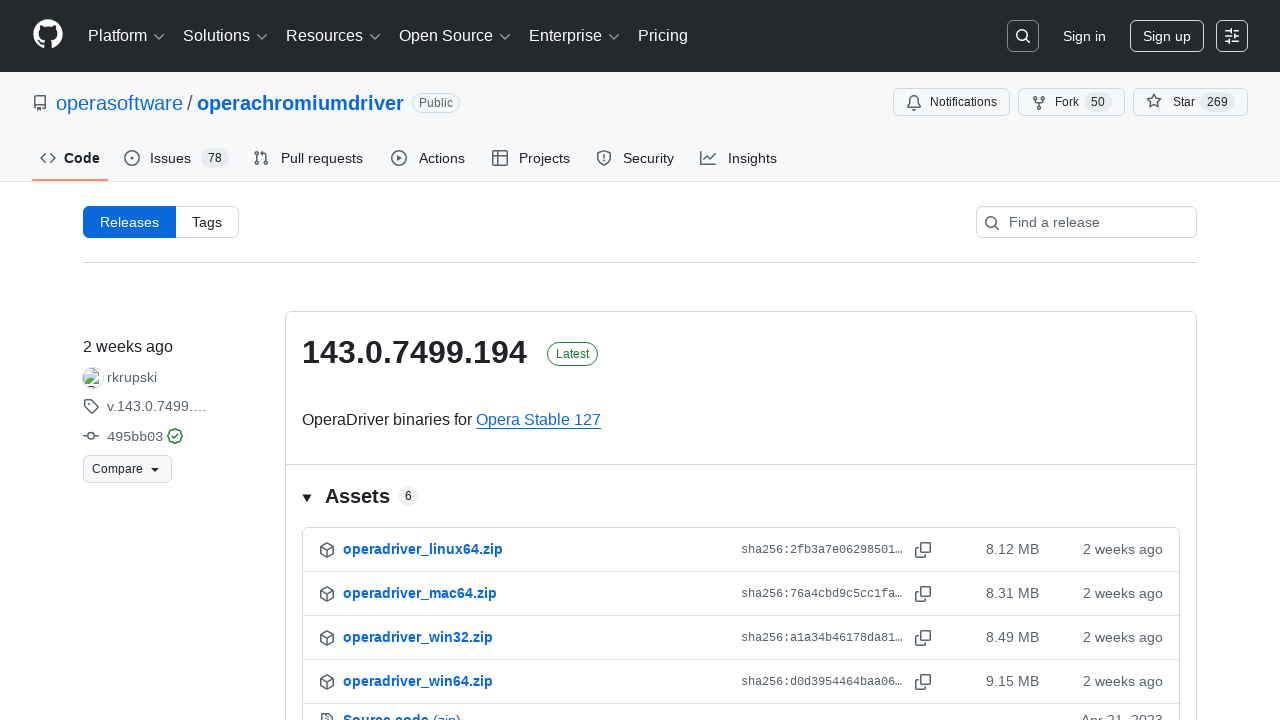

Reloaded the current page
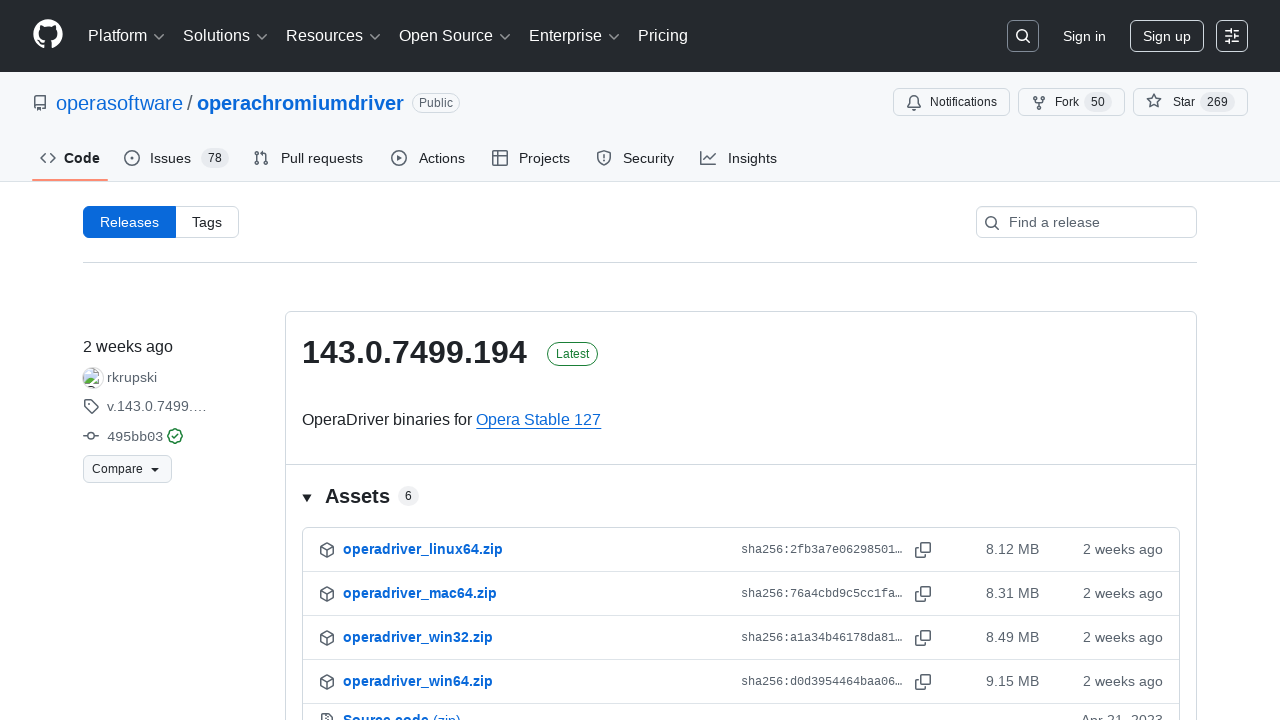

Page refreshed and loaded
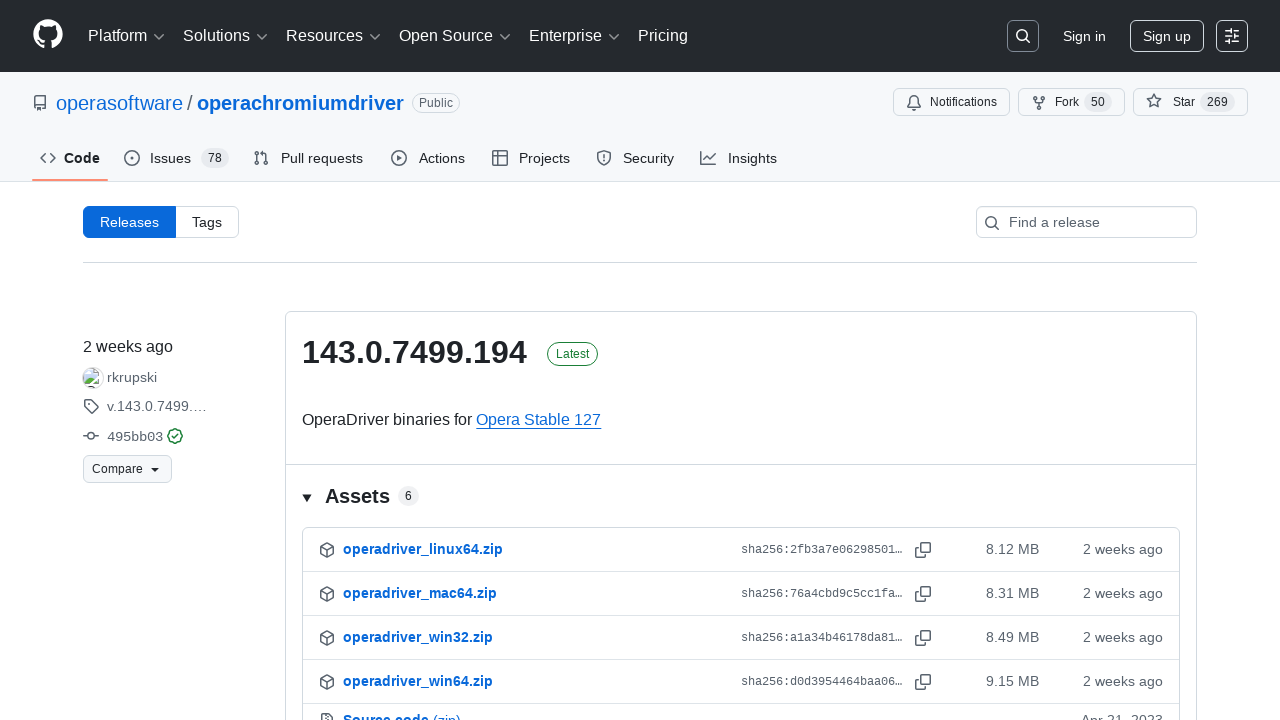

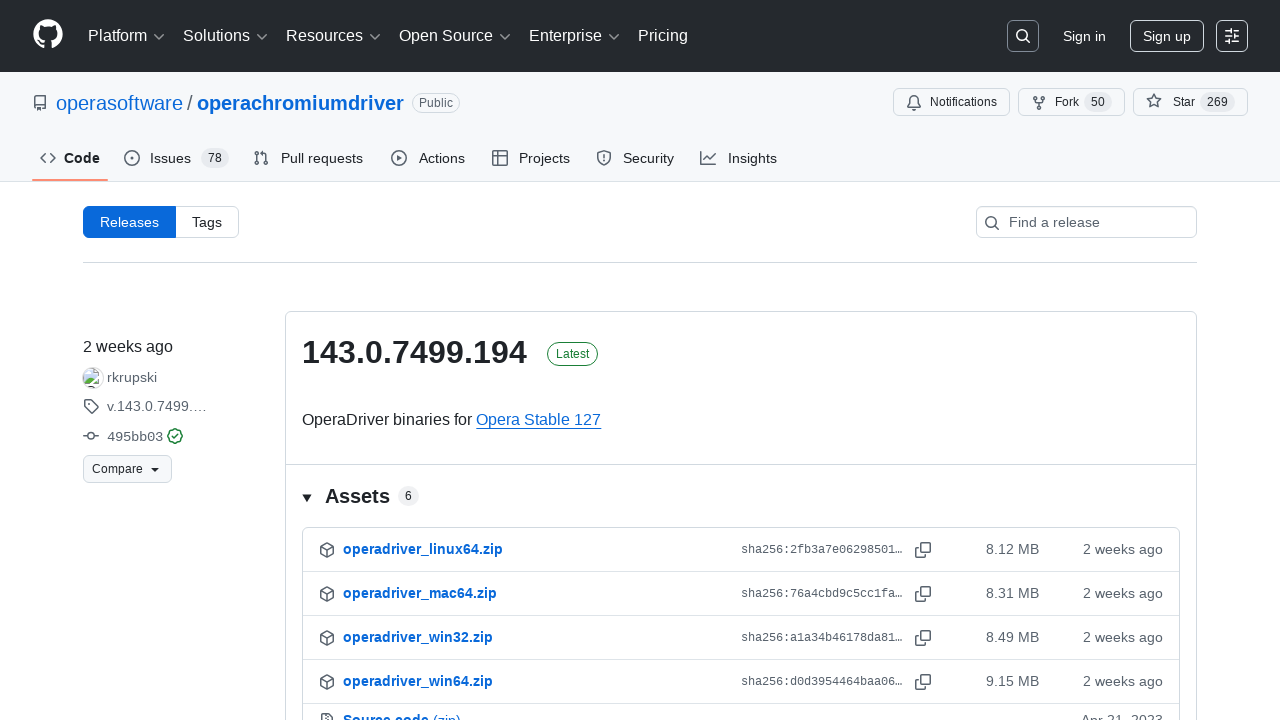